Tests a registration form by filling in first name, last name, and email fields, then submitting the form and verifying the welcome message appears.

Starting URL: http://suninjuly.github.io/registration1.html

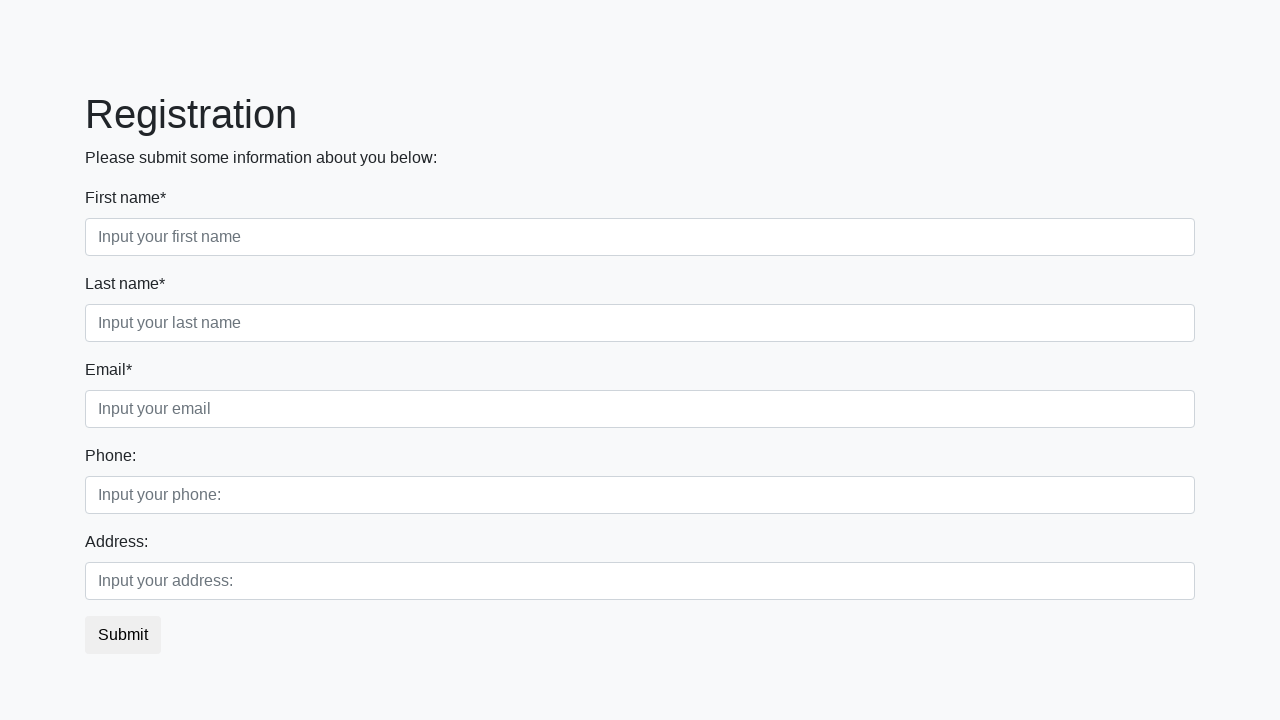

Filled first name field with 'Ivan' on .first
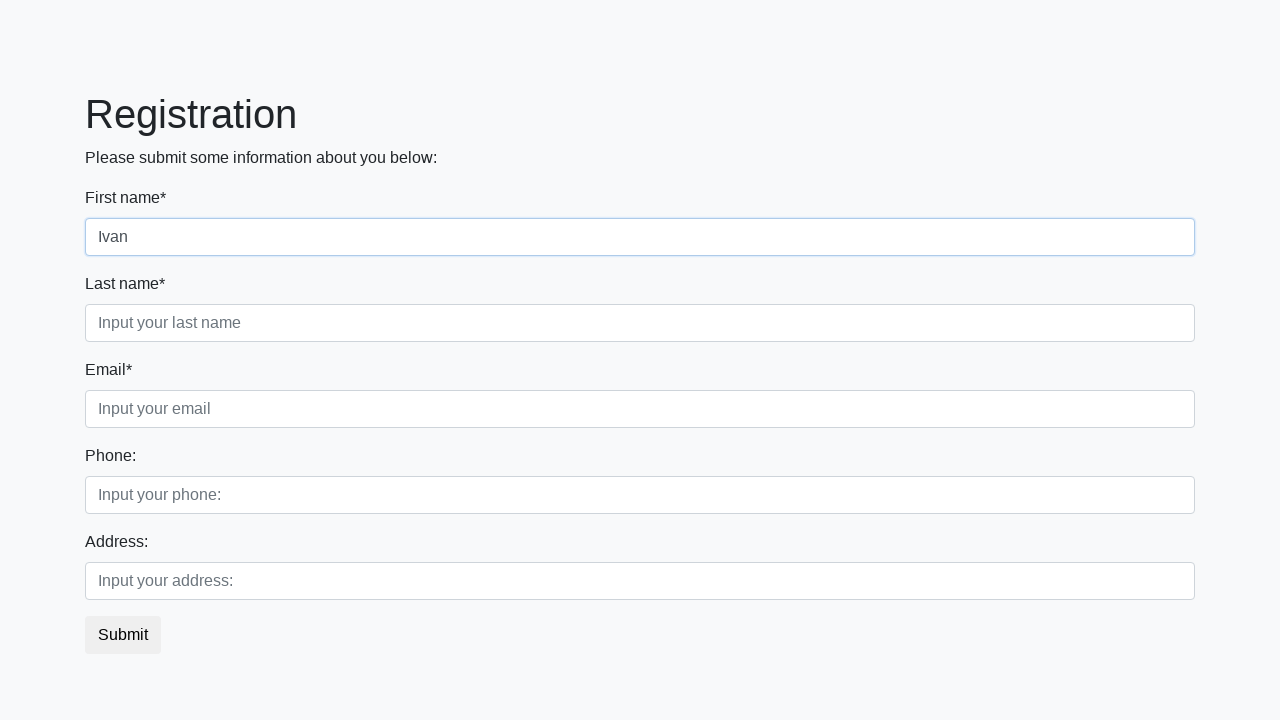

Filled last name field with 'Ivanov' on .second
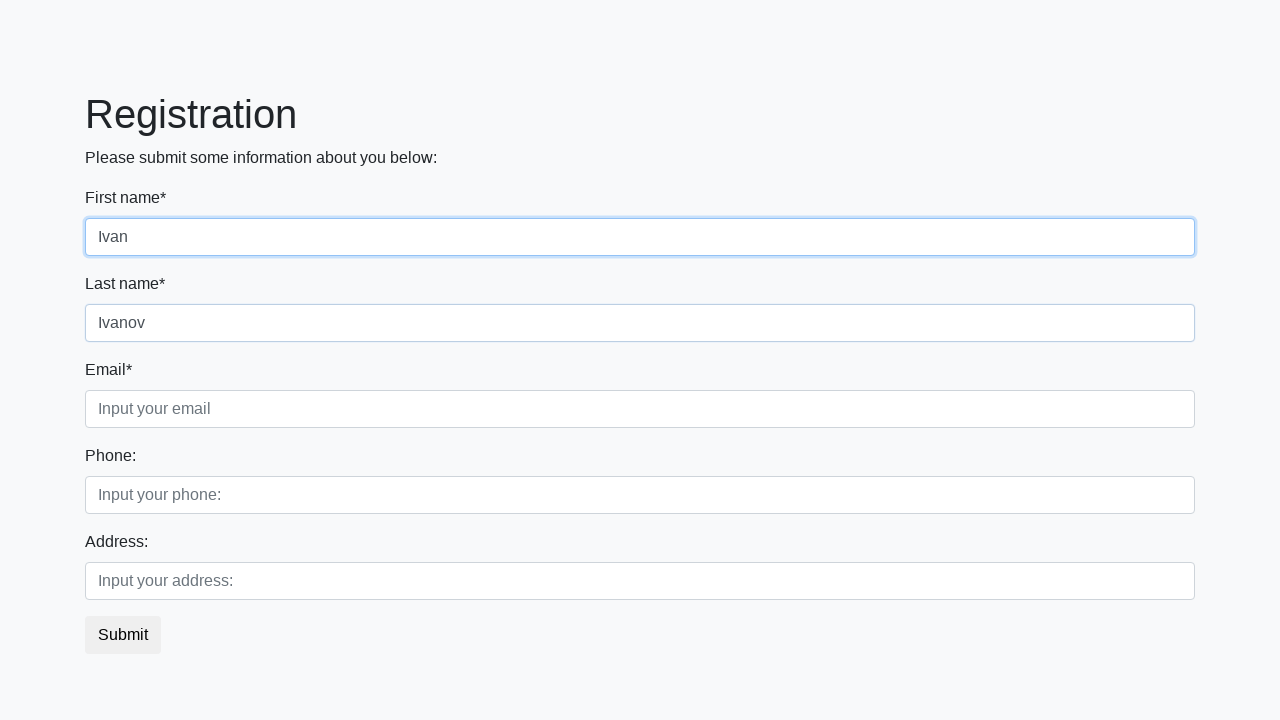

Filled email field with 'ivan_ivanov@mail.ru' on .third
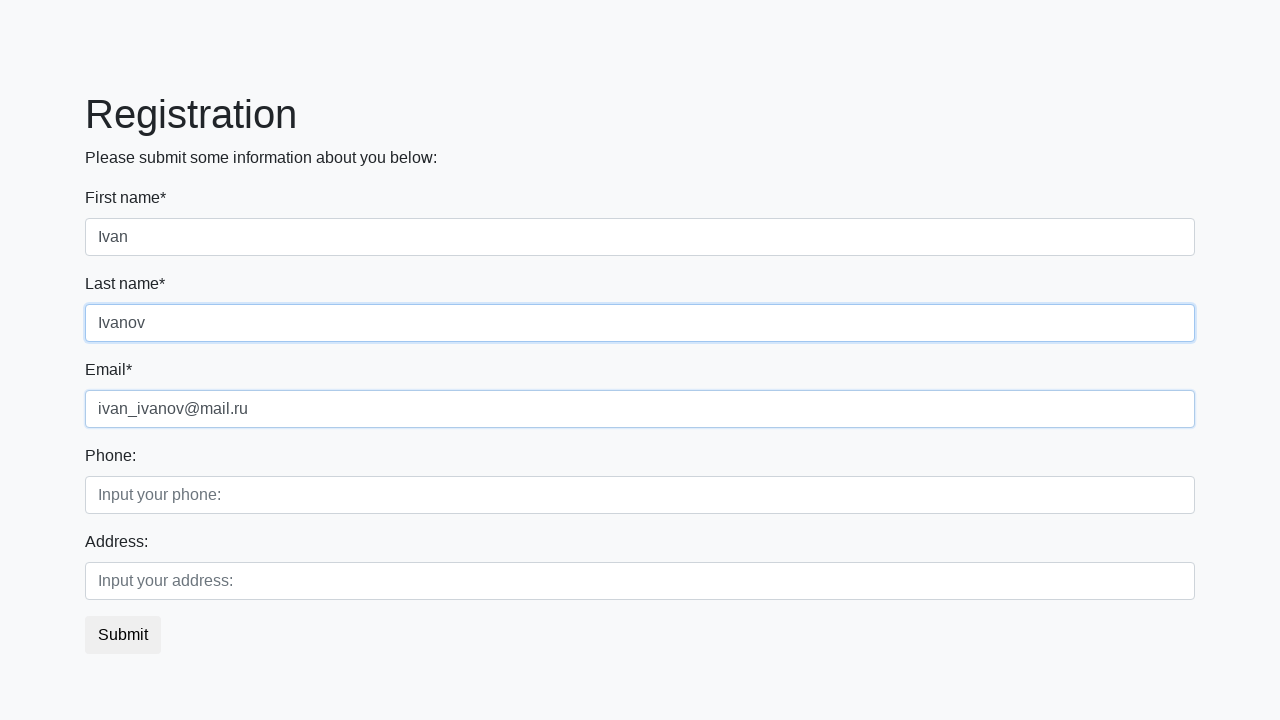

Clicked submit button to register at (123, 635) on button.btn
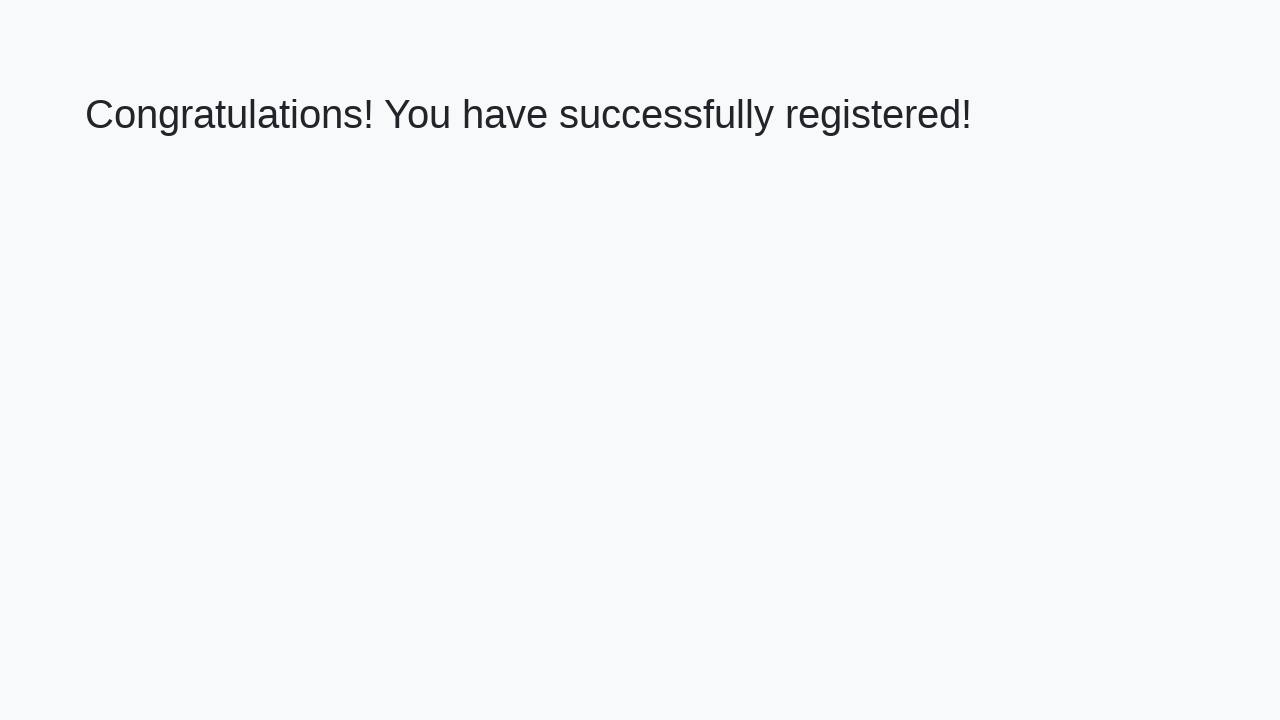

Welcome message appeared on the page
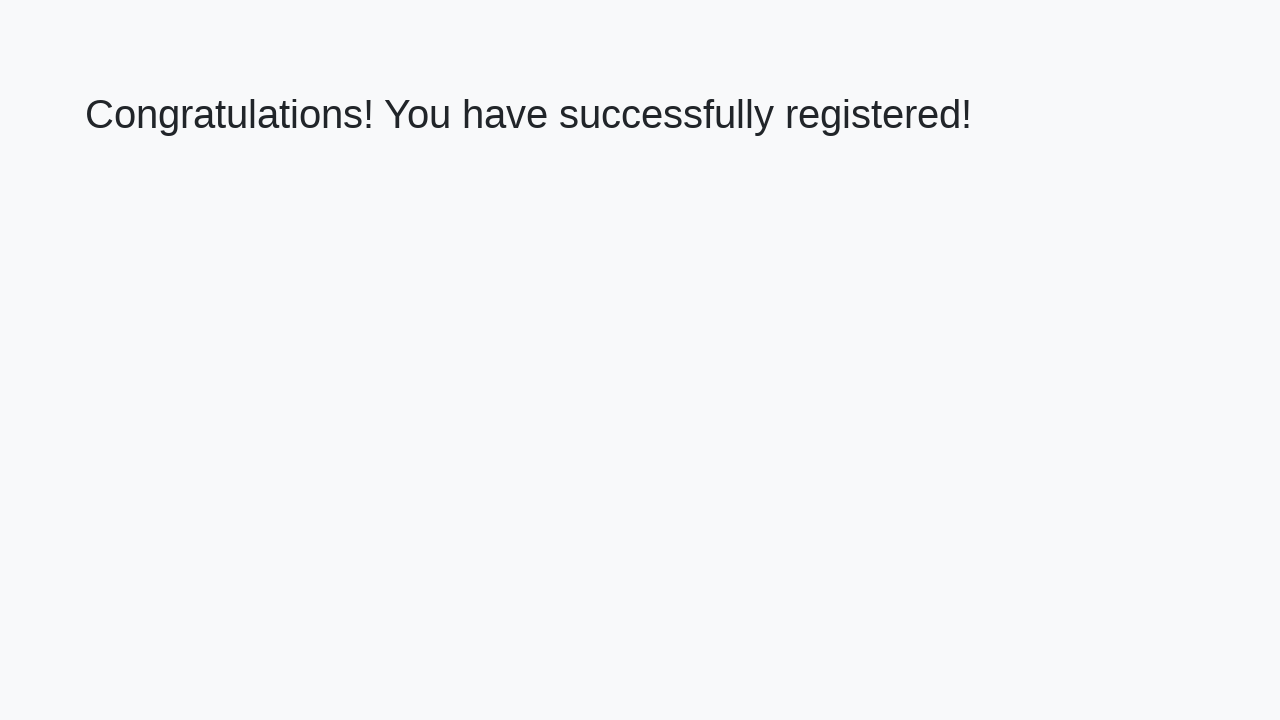

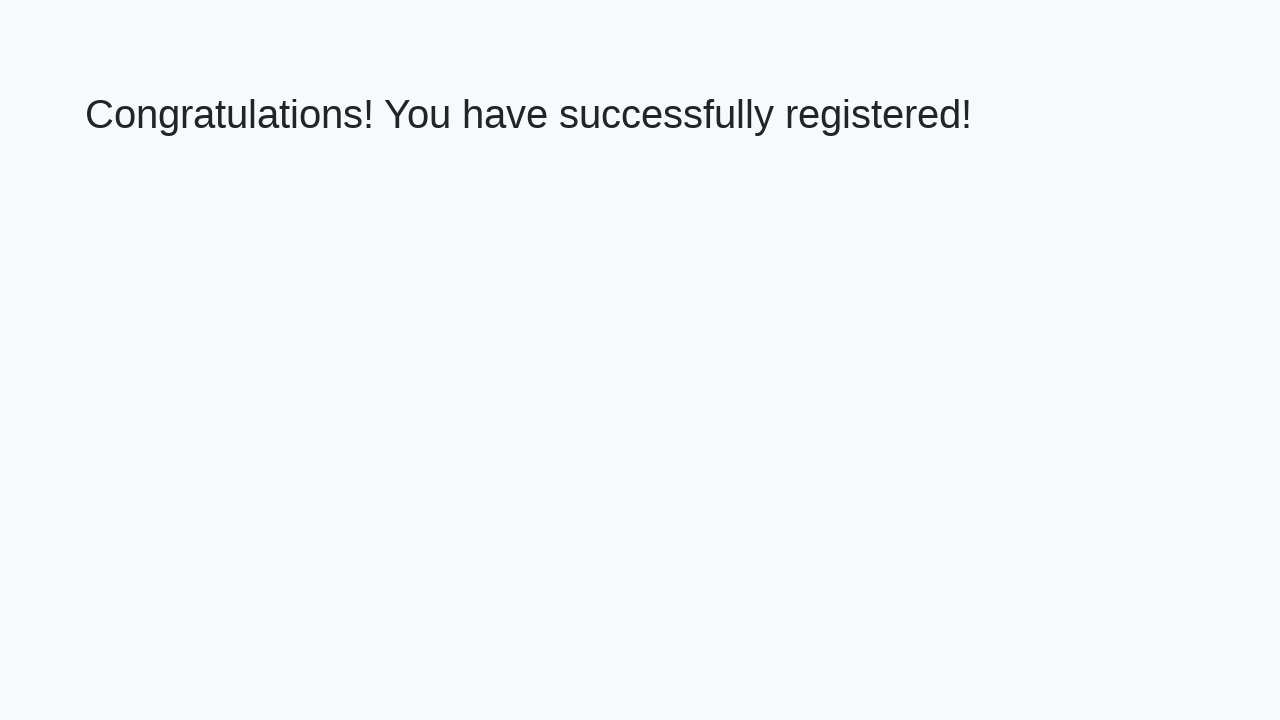